Tests hover functionality by hovering over the first avatar image and verifying that additional user information (caption) appears on hover.

Starting URL: http://the-internet.herokuapp.com/hovers

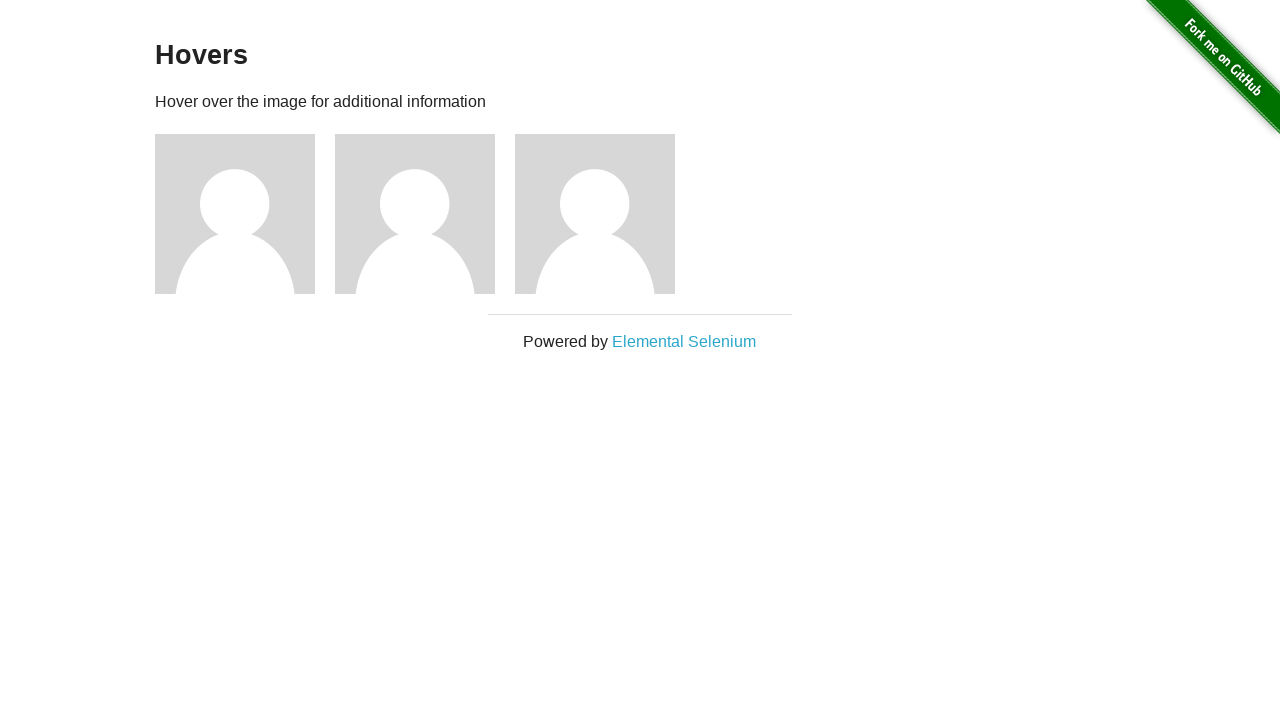

Navigated to hovers test page
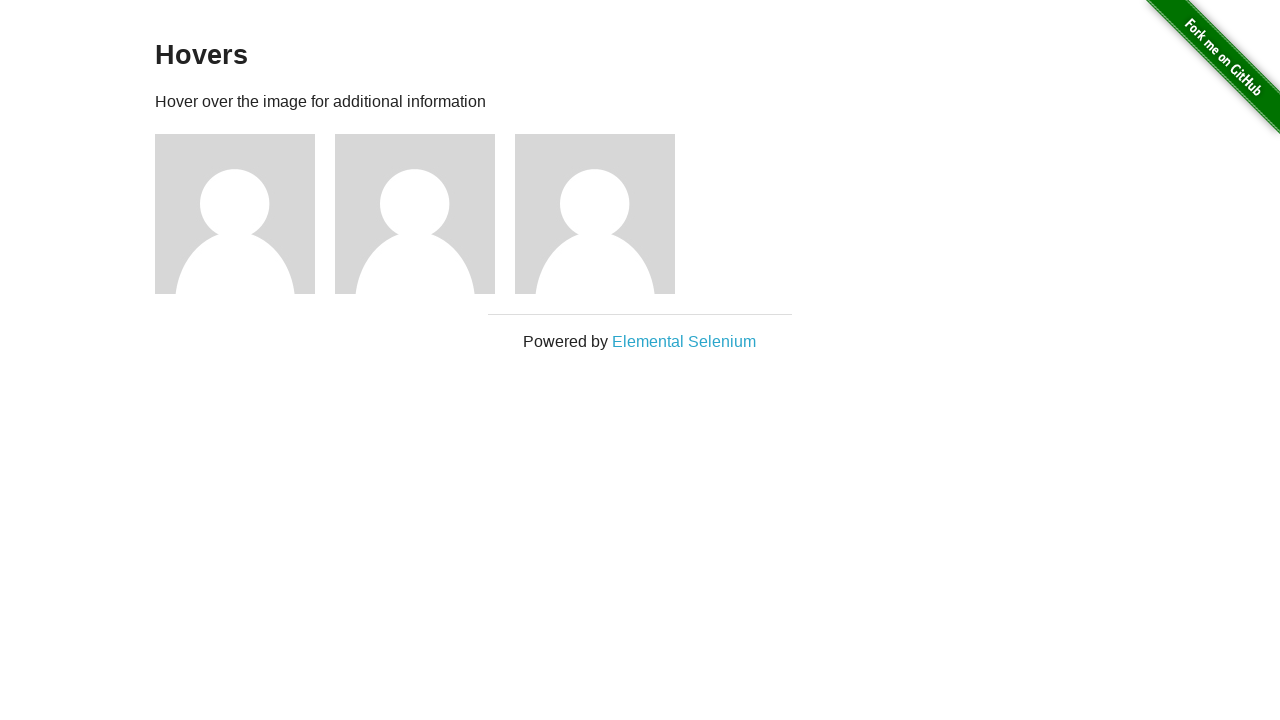

Located first avatar figure element
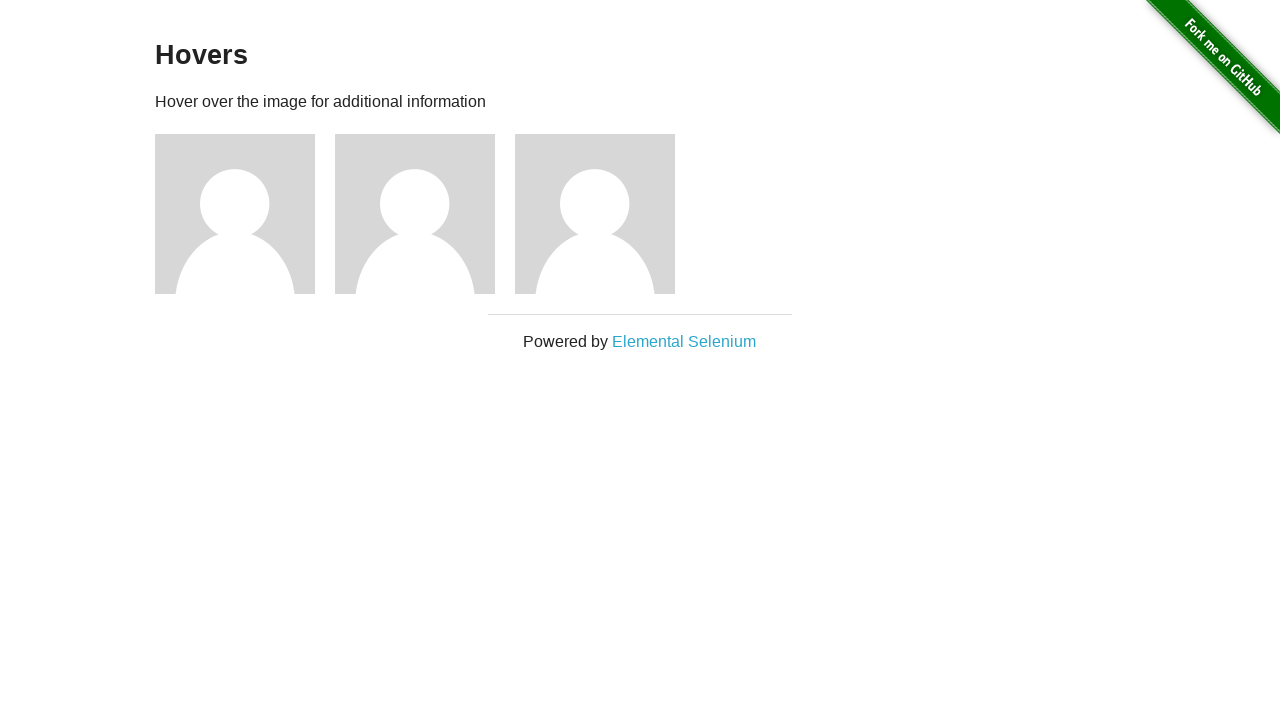

Hovered over first avatar image at (245, 214) on .figure >> nth=0
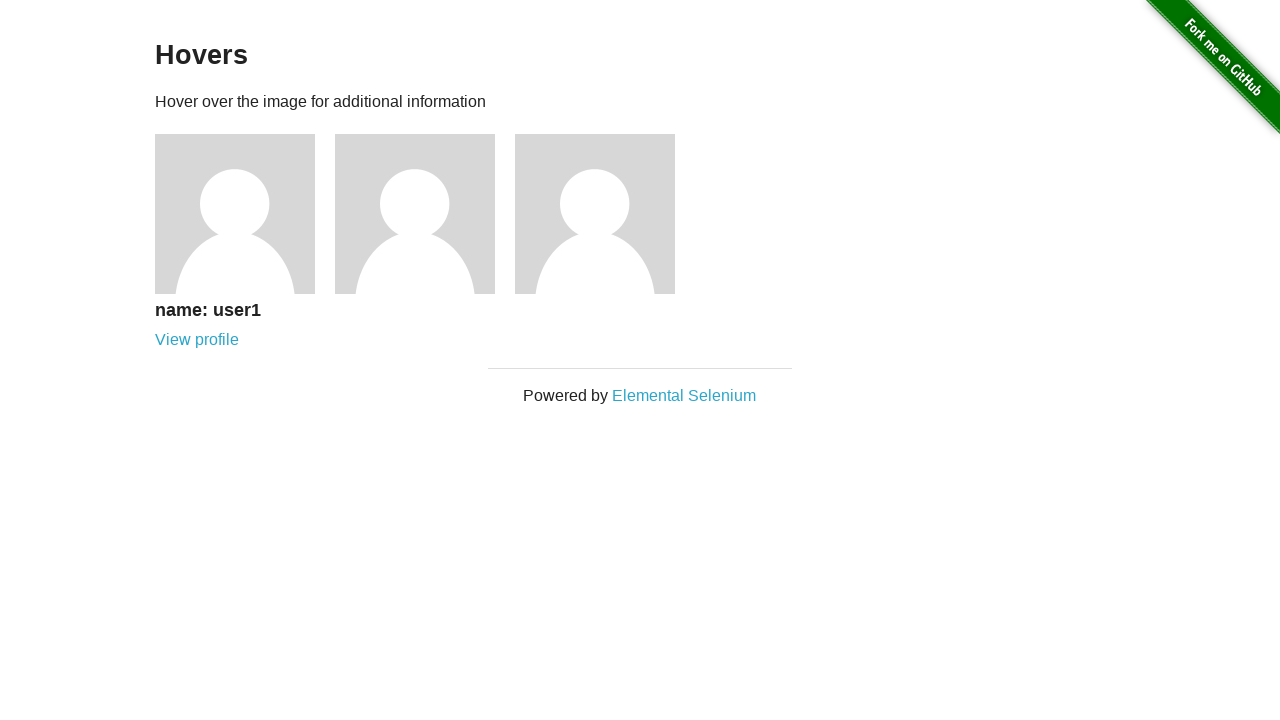

Located figcaption element
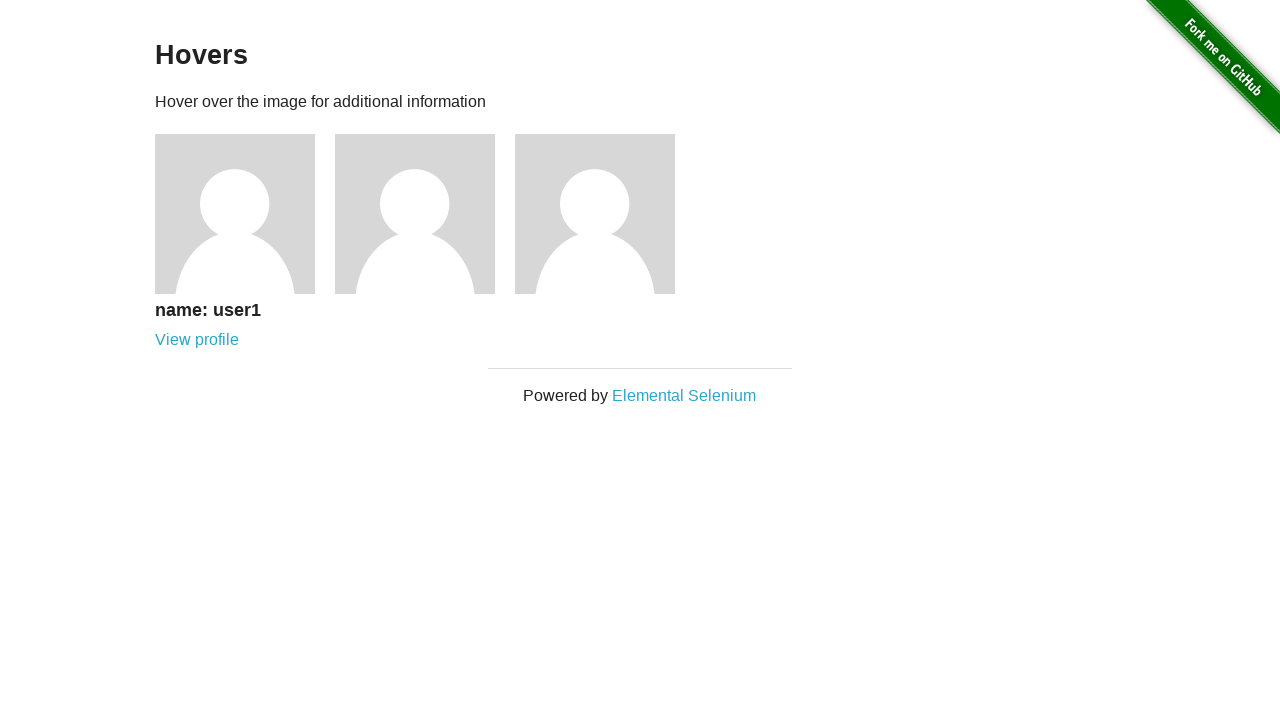

Verified that caption is visible after hovering over avatar
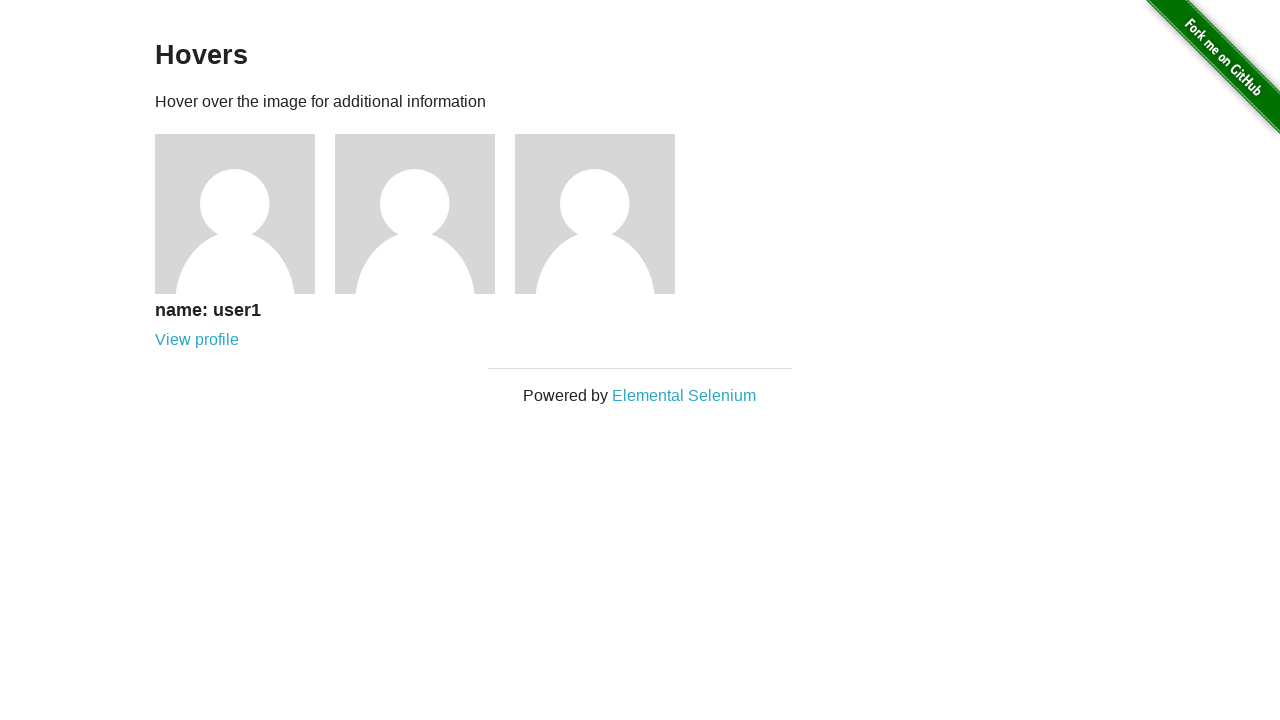

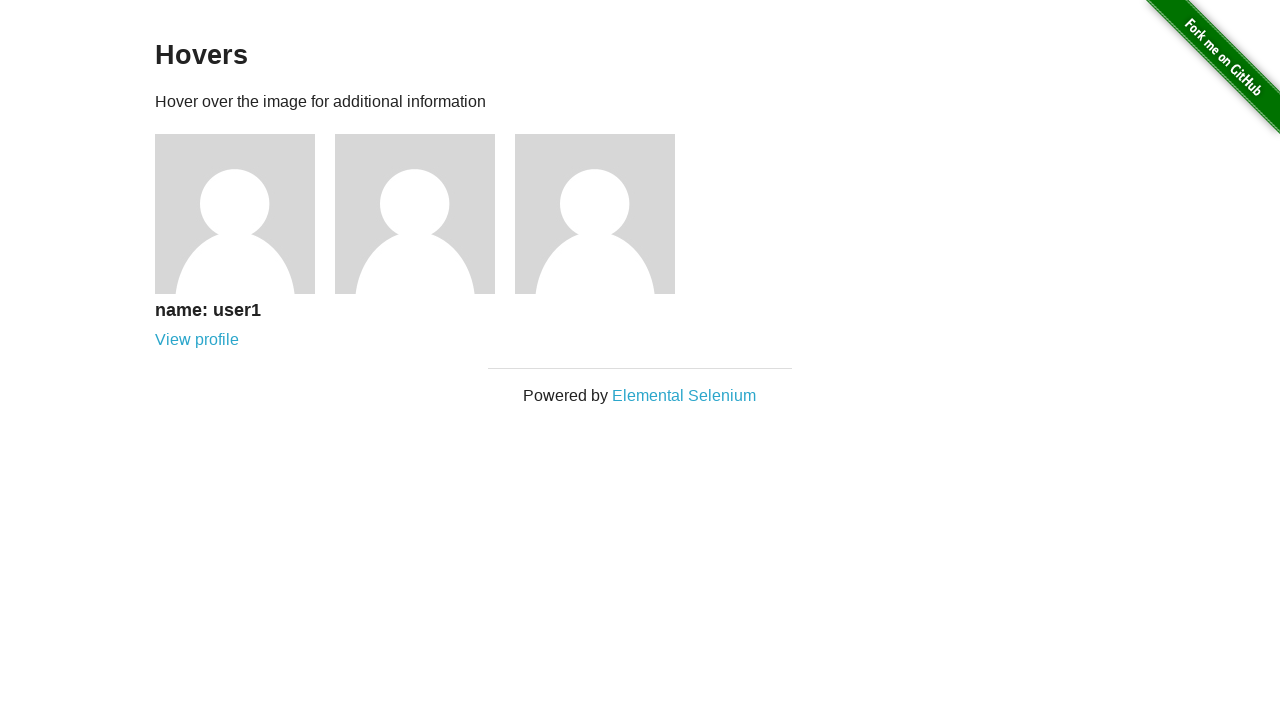